Tests the mortgage calculator by clearing the home value field and entering a new home value of $450,000

Starting URL: https://www.mortgagecalculator.org

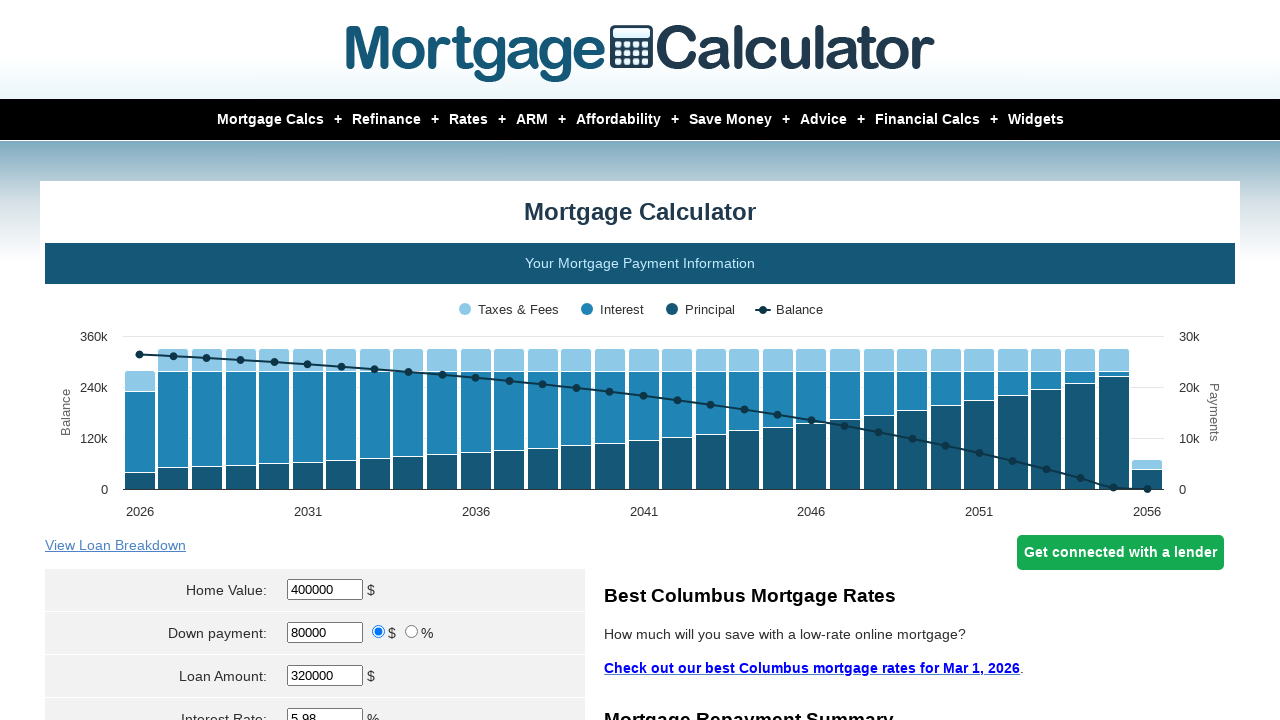

Cleared the home value field on //*[@id='homeval']
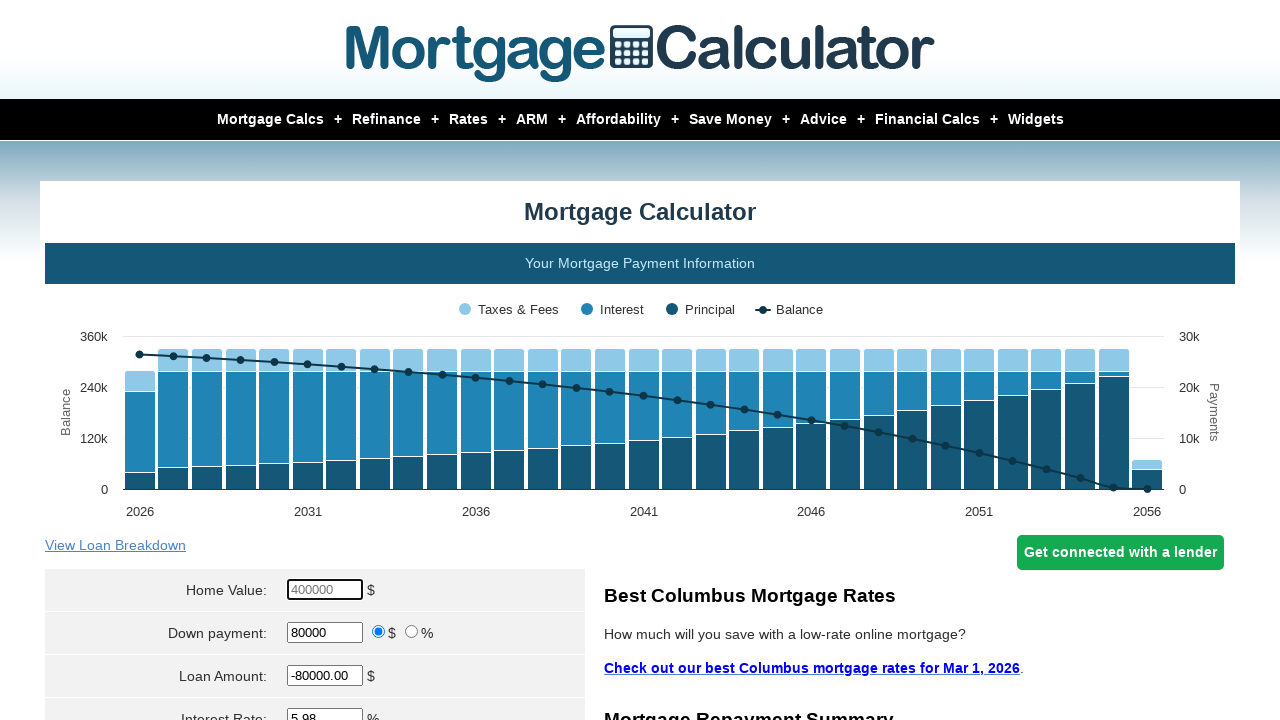

Entered new home value of $450,000 on input#homeval
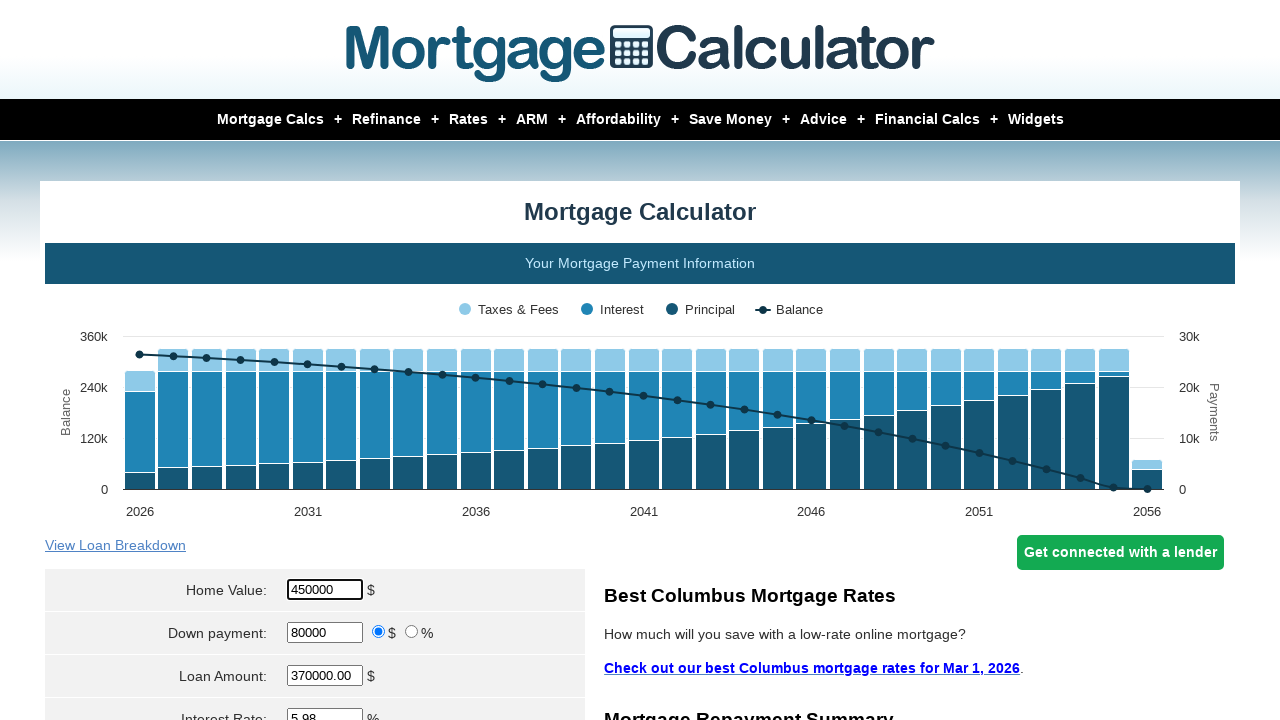

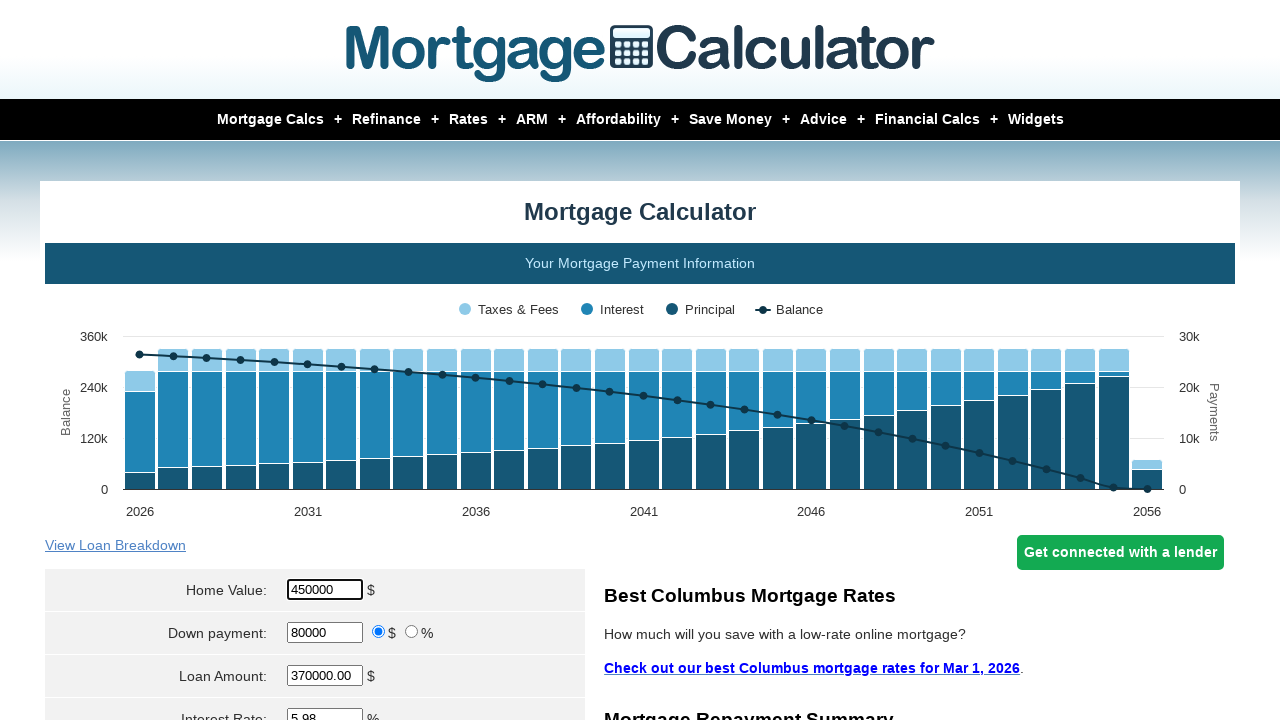